Tests checkbox selection functionality by finding all checkboxes on a registration page and clicking the "Hockey" checkbox specifically

Starting URL: http://demo.automationtesting.in/Register.html

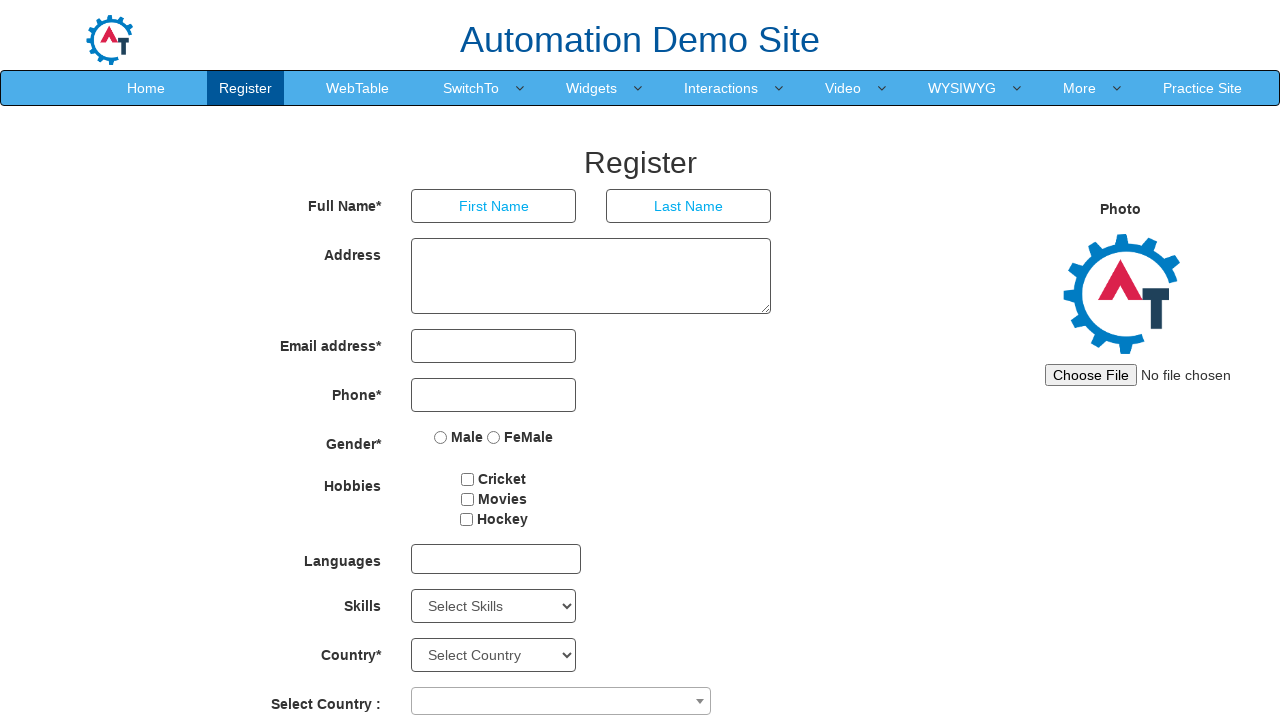

Waited for checkboxes to be available on the registration page
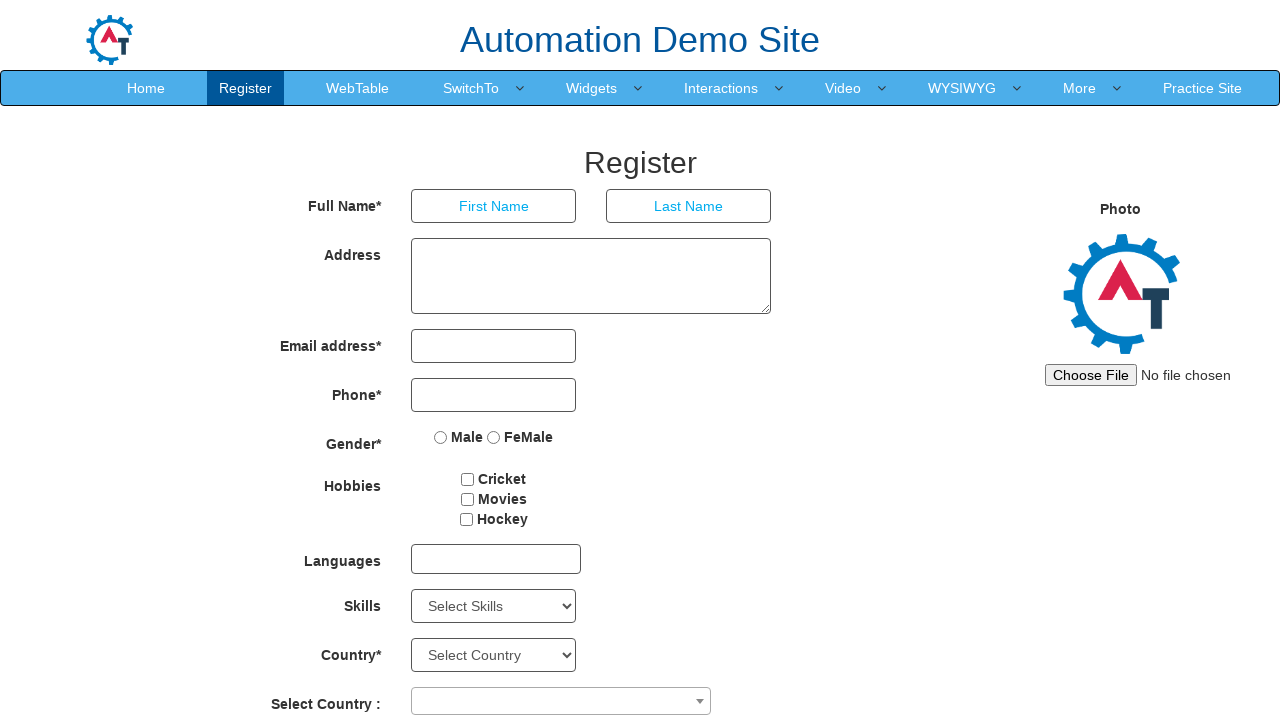

Clicked the Hockey checkbox at (466, 519) on input[type='checkbox'][value='Hockey']
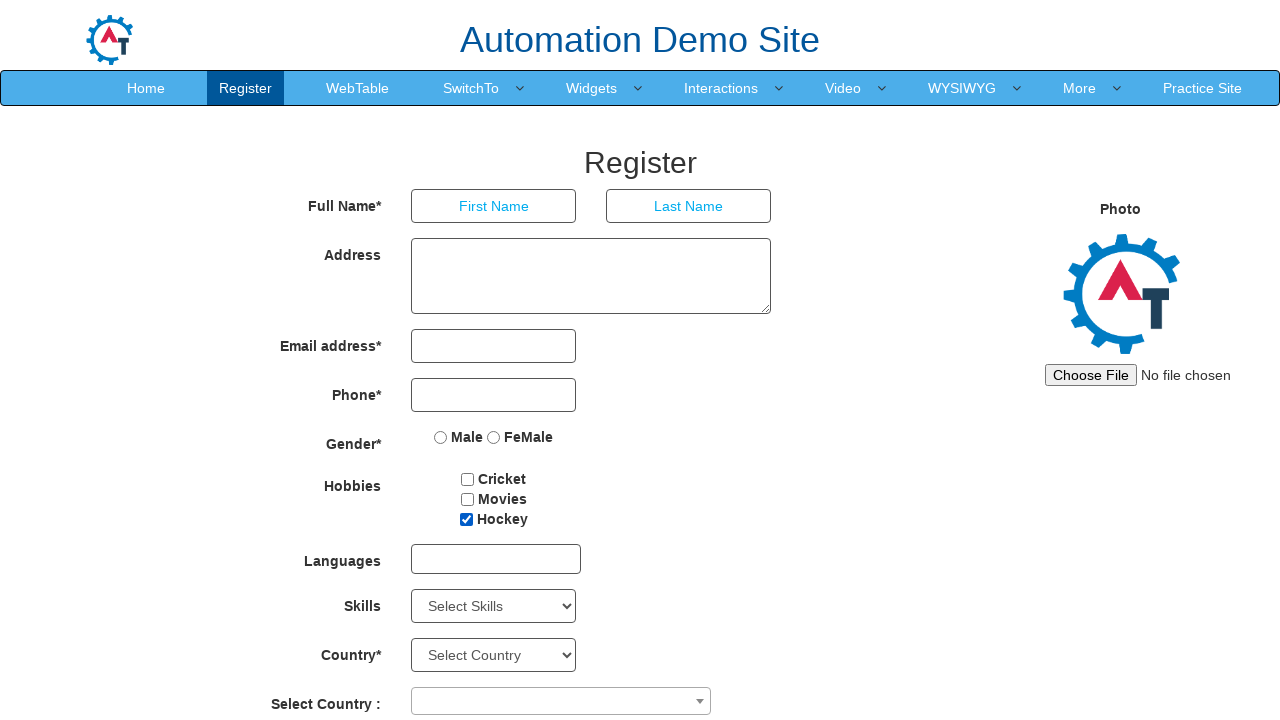

Waited 1 second to observe the checkbox selection
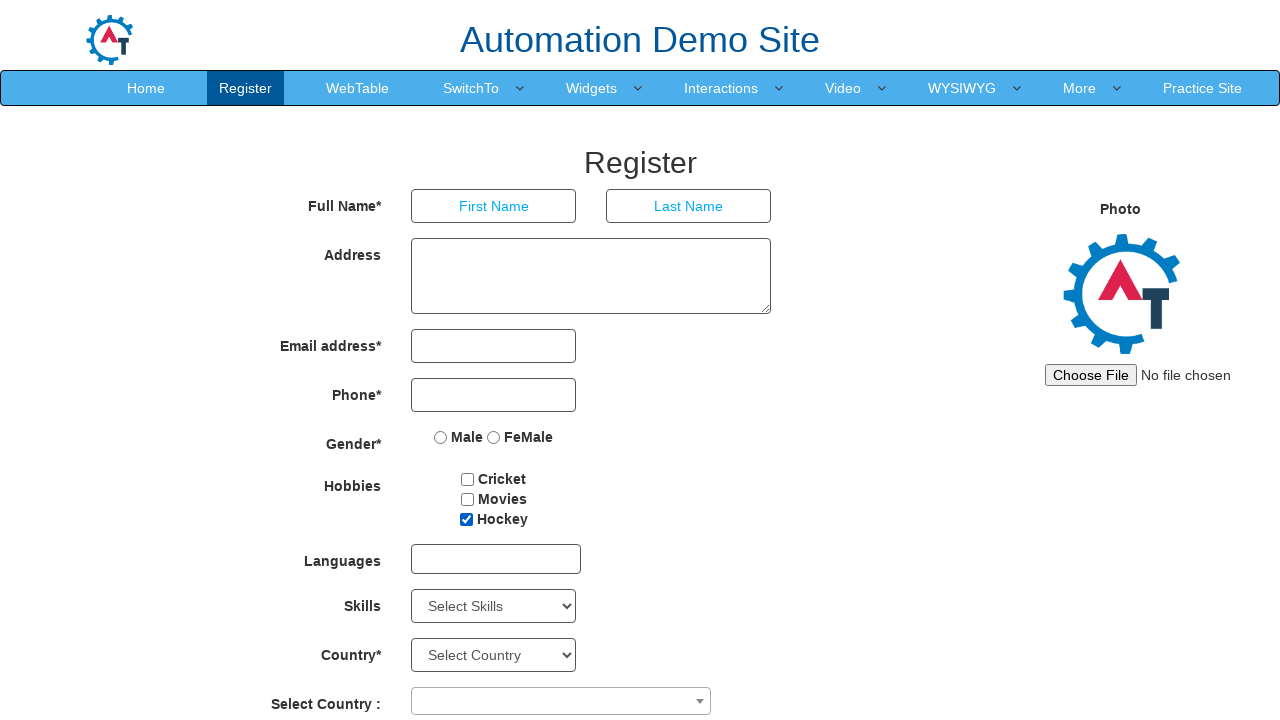

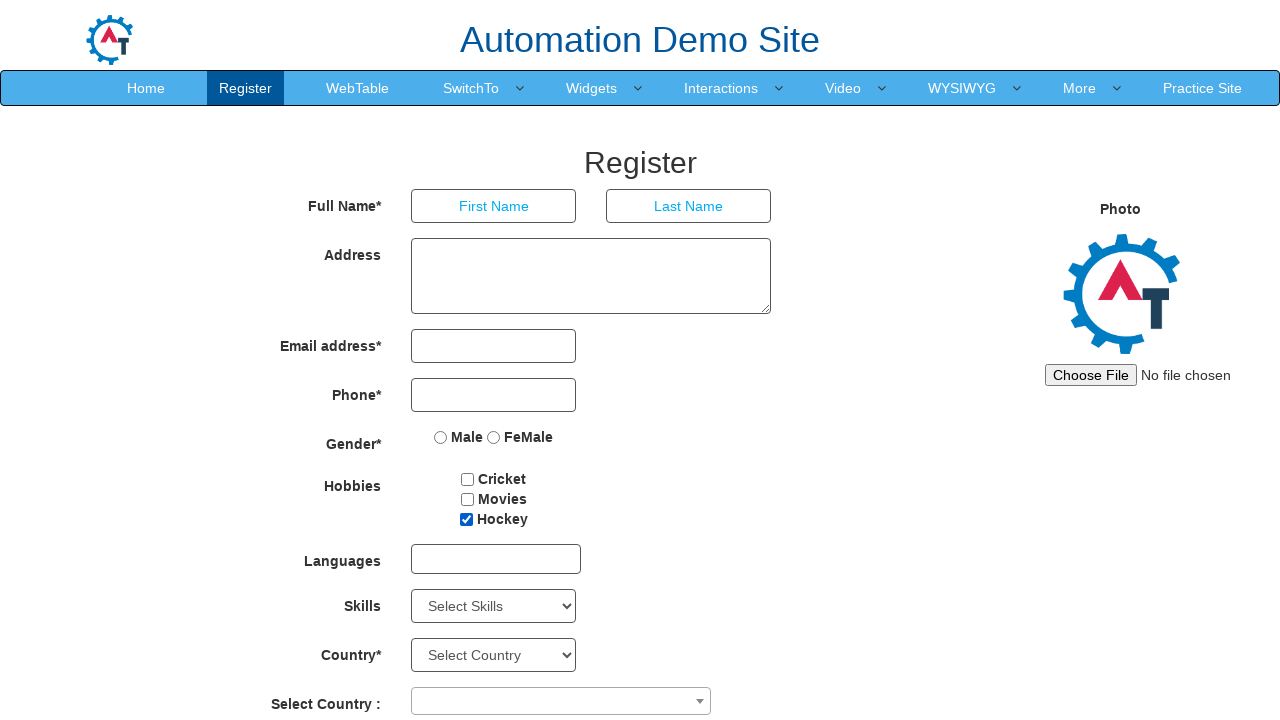